Tests alert handling functionality by entering a name in an input field, triggering a confirmation alert, verifying the alert text contains the entered name, and dismissing the alert

Starting URL: https://rahulshettyacademy.com/AutomationPractice/

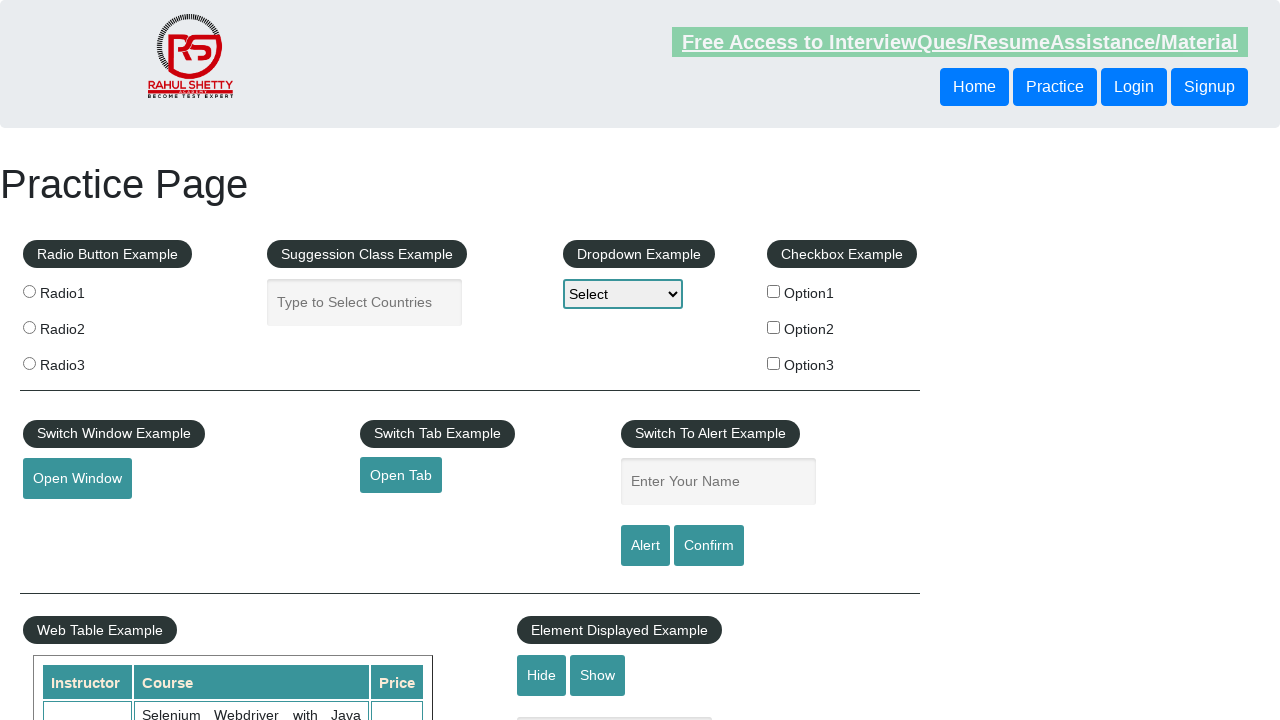

Filled input field with name 'John Smith' on //input[@class = 'inputs']
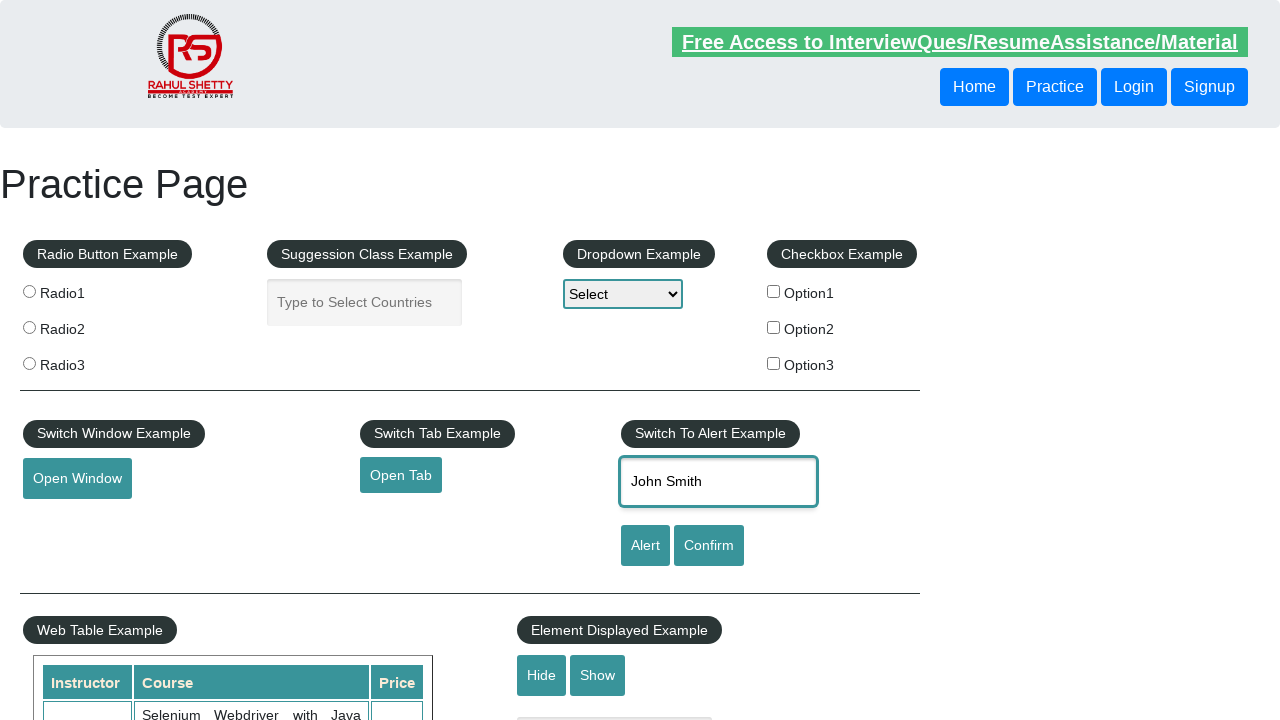

Set up alert handler to listen for dialogs
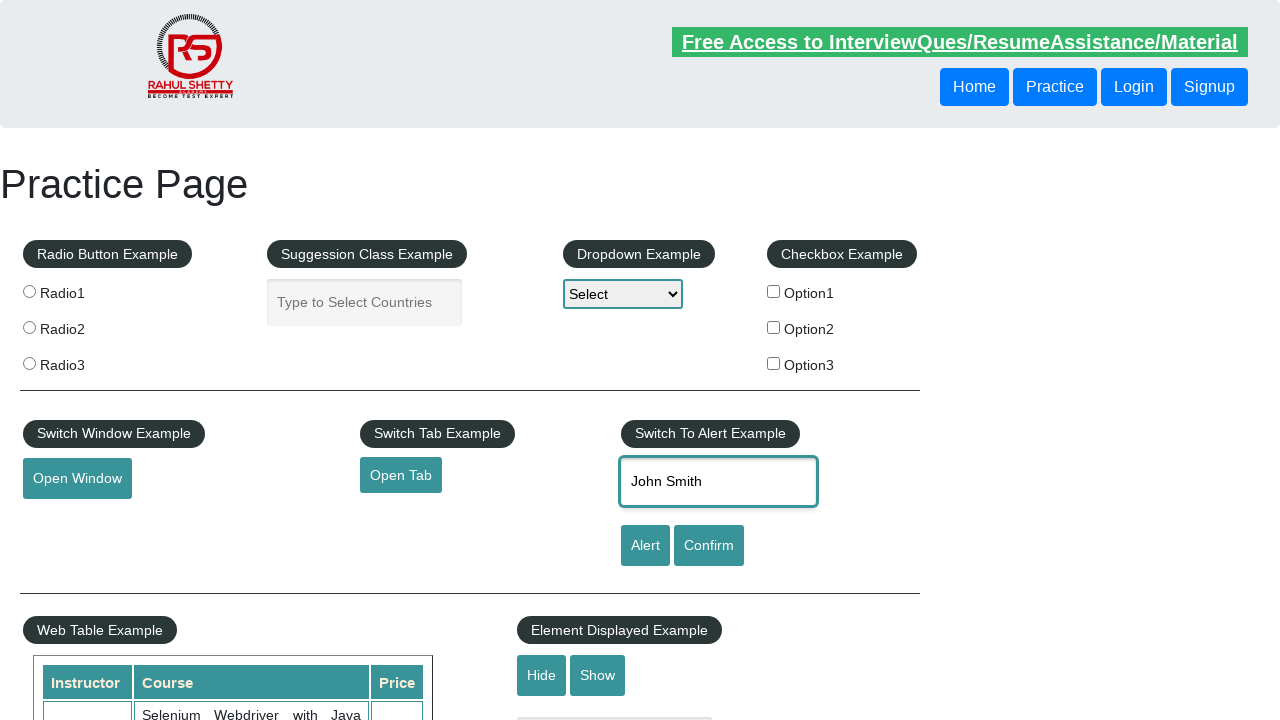

Clicked confirm button to trigger alert at (709, 546) on #confirmbtn
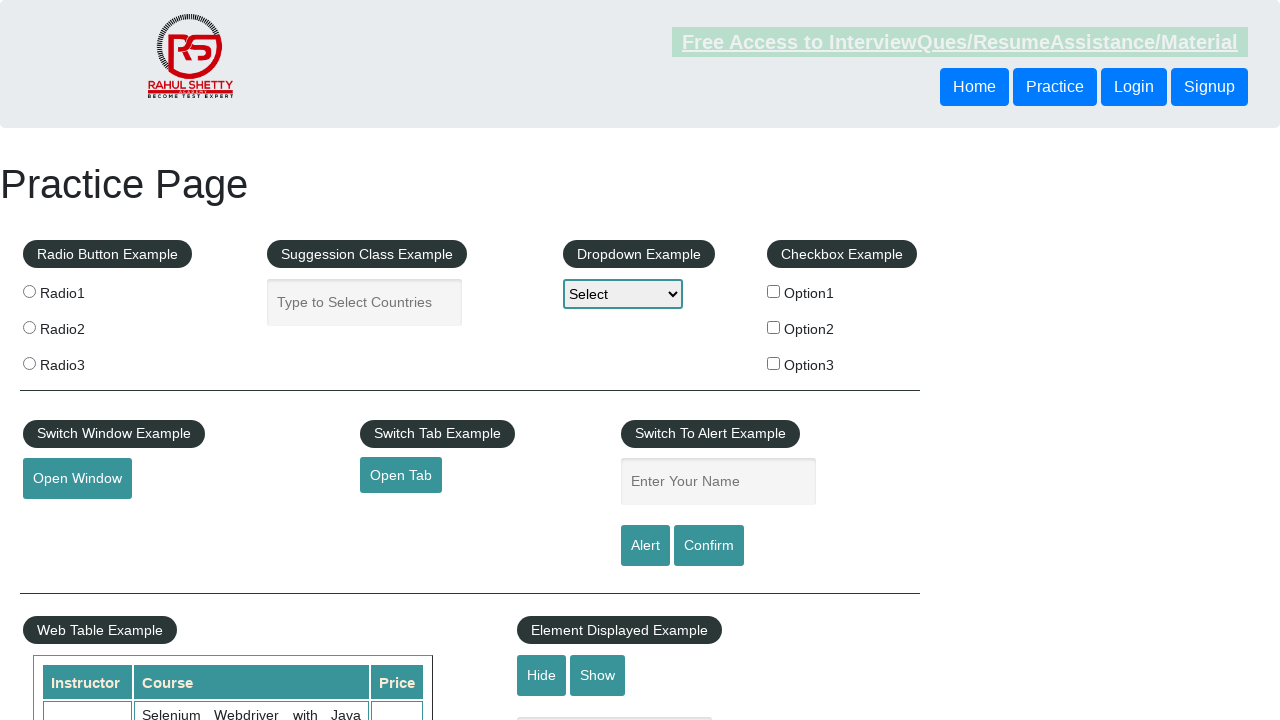

Alert handling completed and dialog dismissed
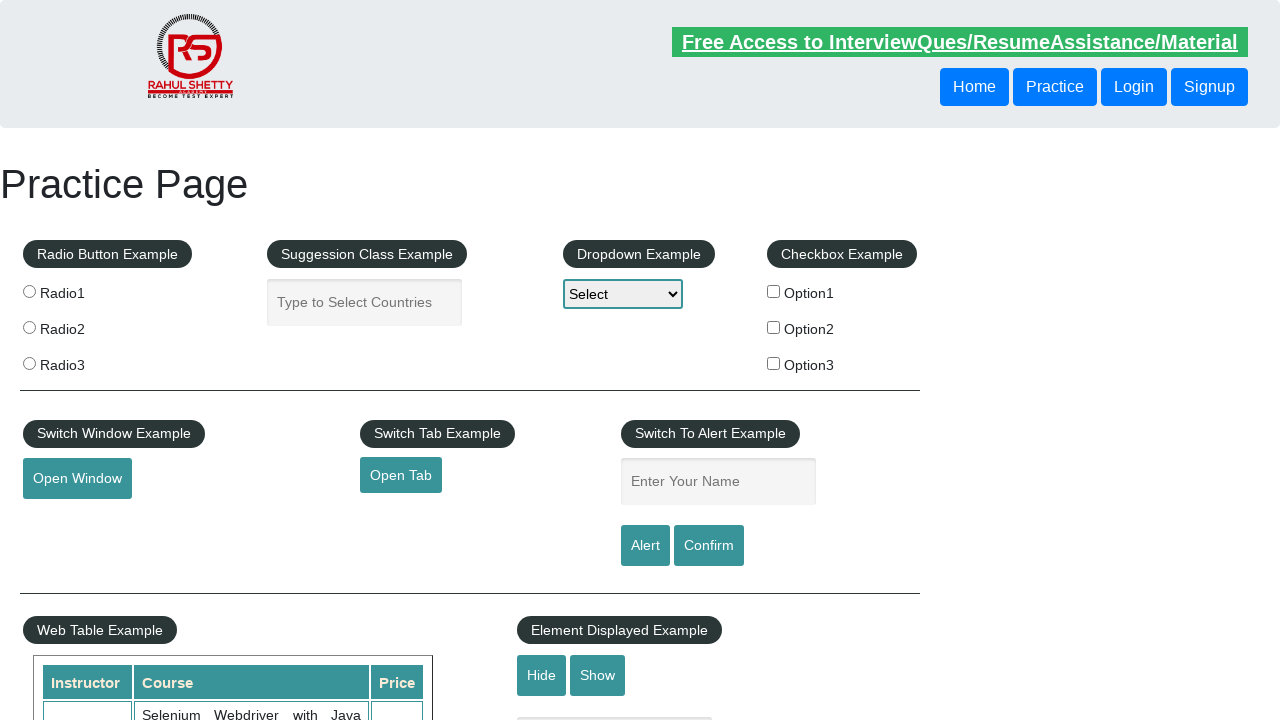

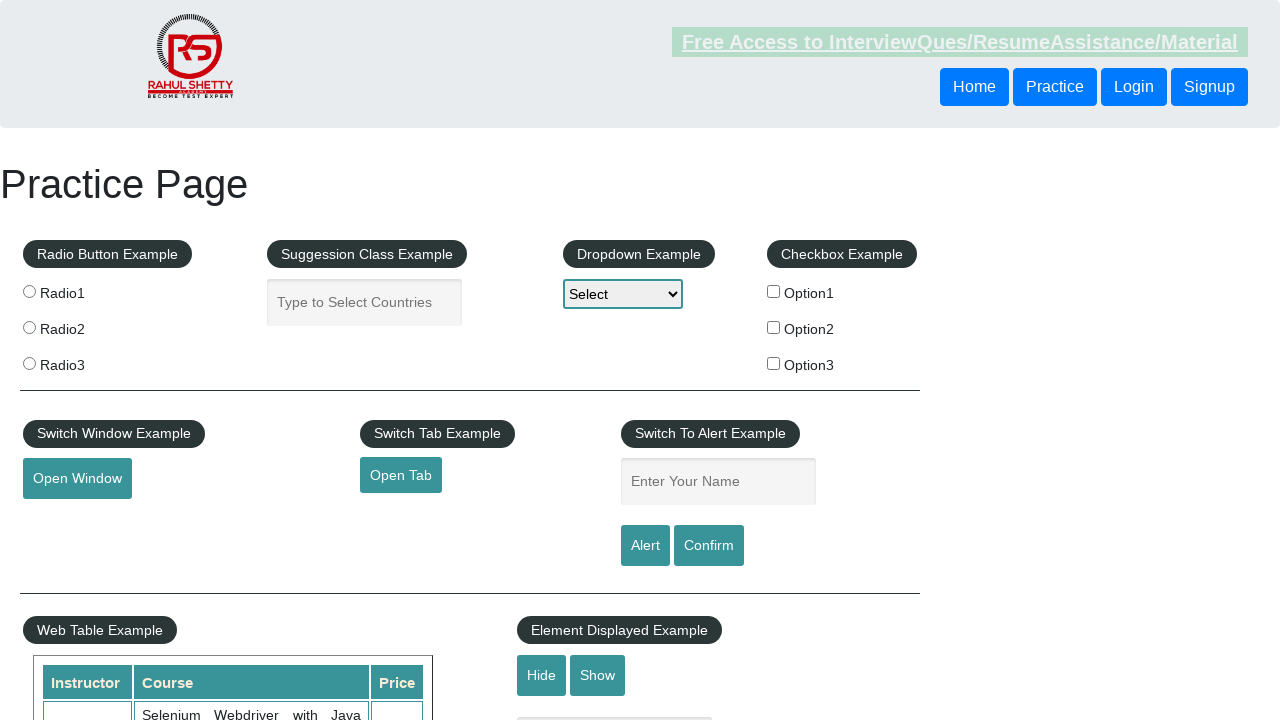